Tests drag and drop functionality by dragging a source element and dropping it onto a target element within an iframe on the jQuery UI demo page

Starting URL: https://jqueryui.com/droppable/

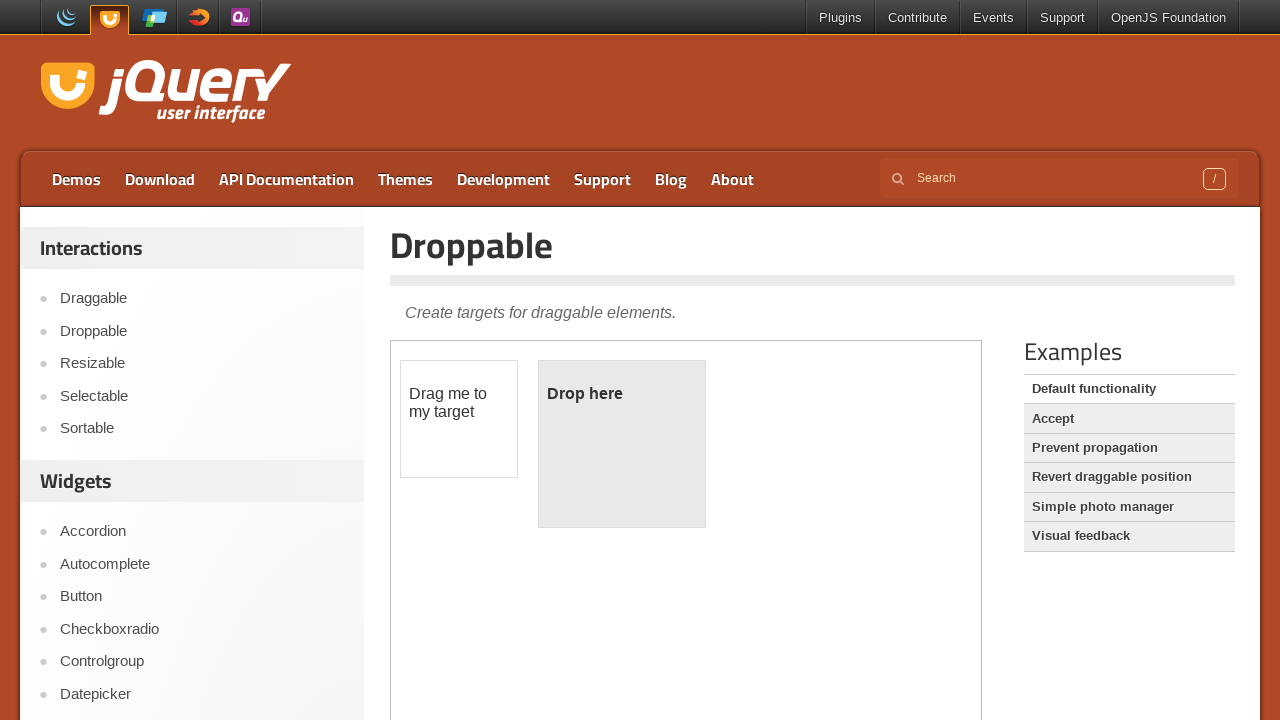

Navigated to jQuery UI droppable demo page
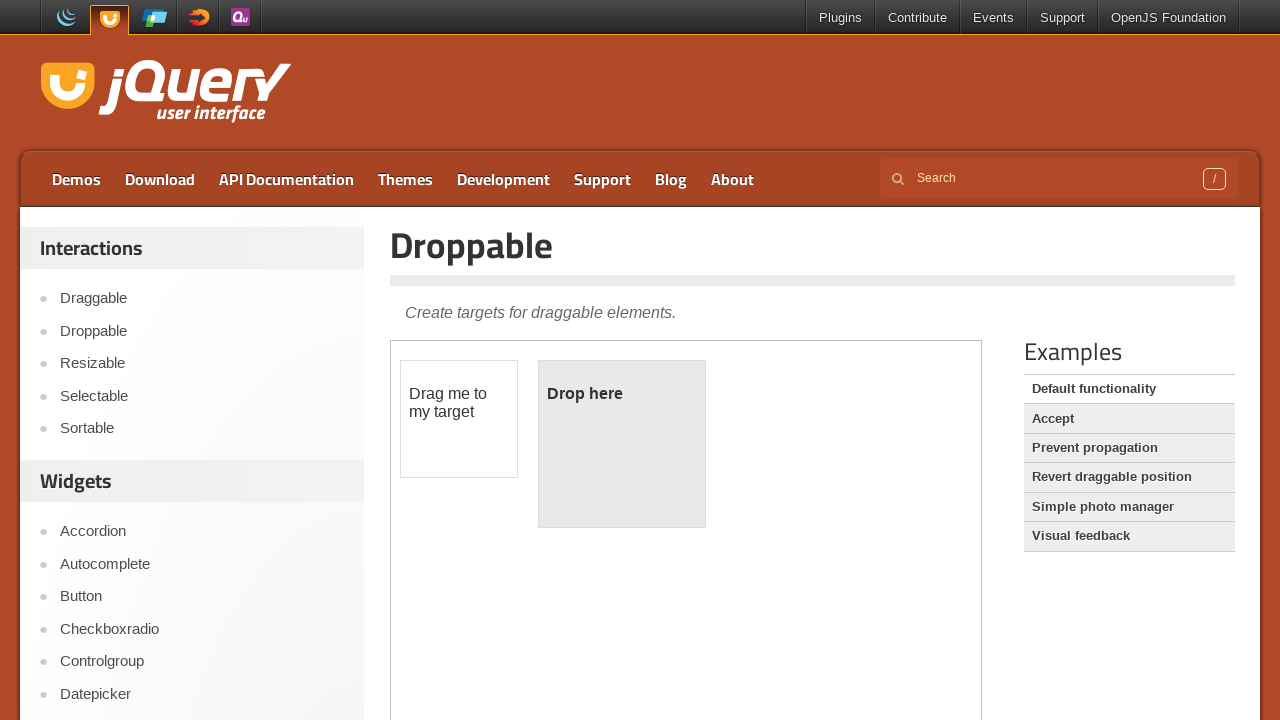

Located iframe containing drag and drop demo
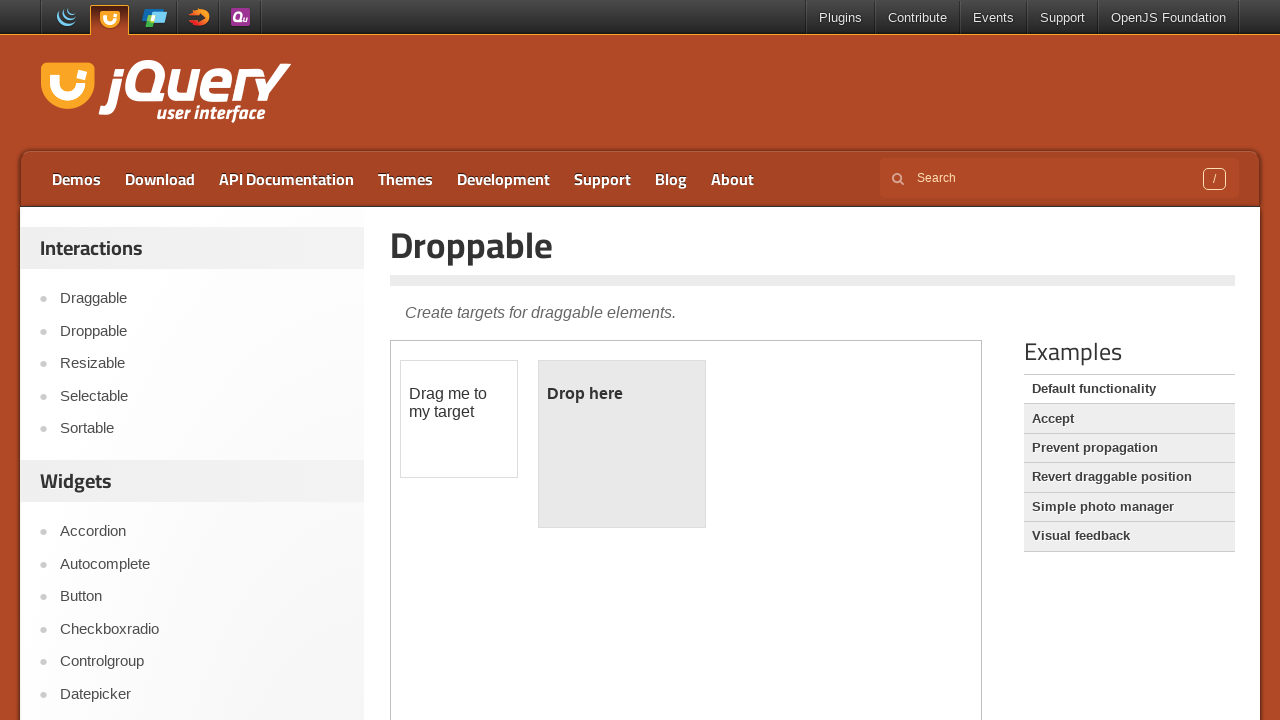

Located draggable source element
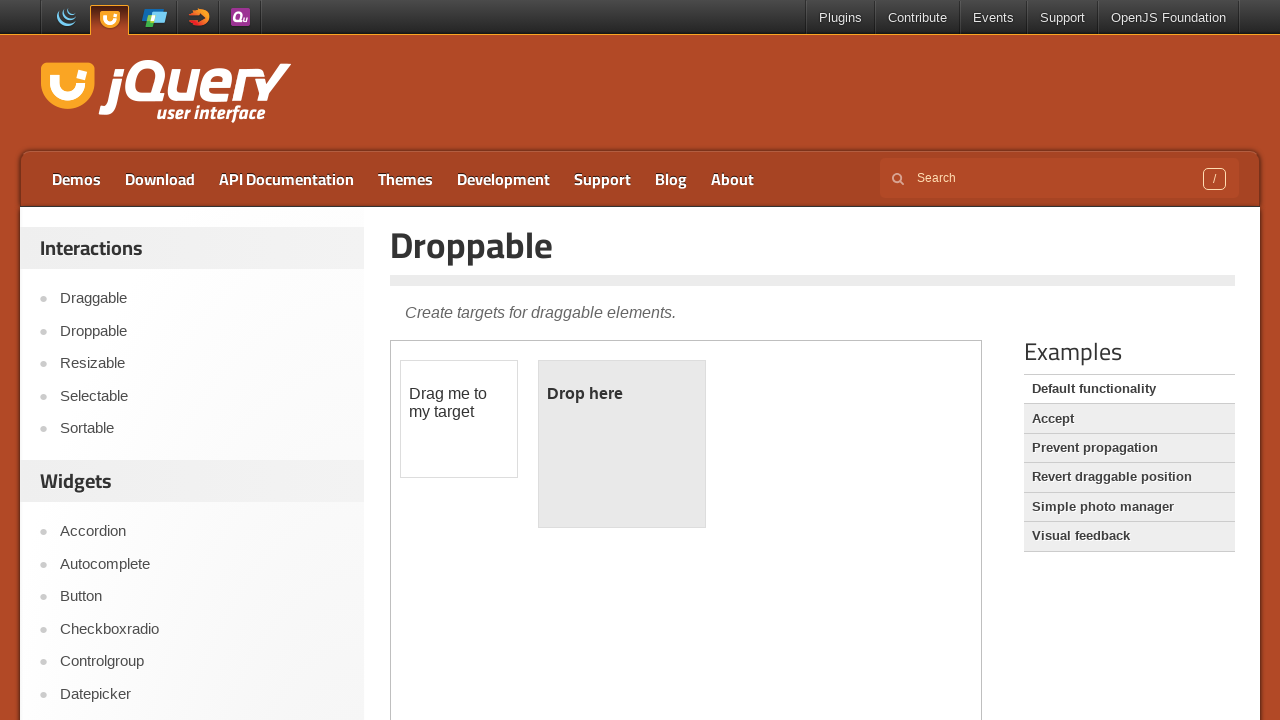

Located droppable target element
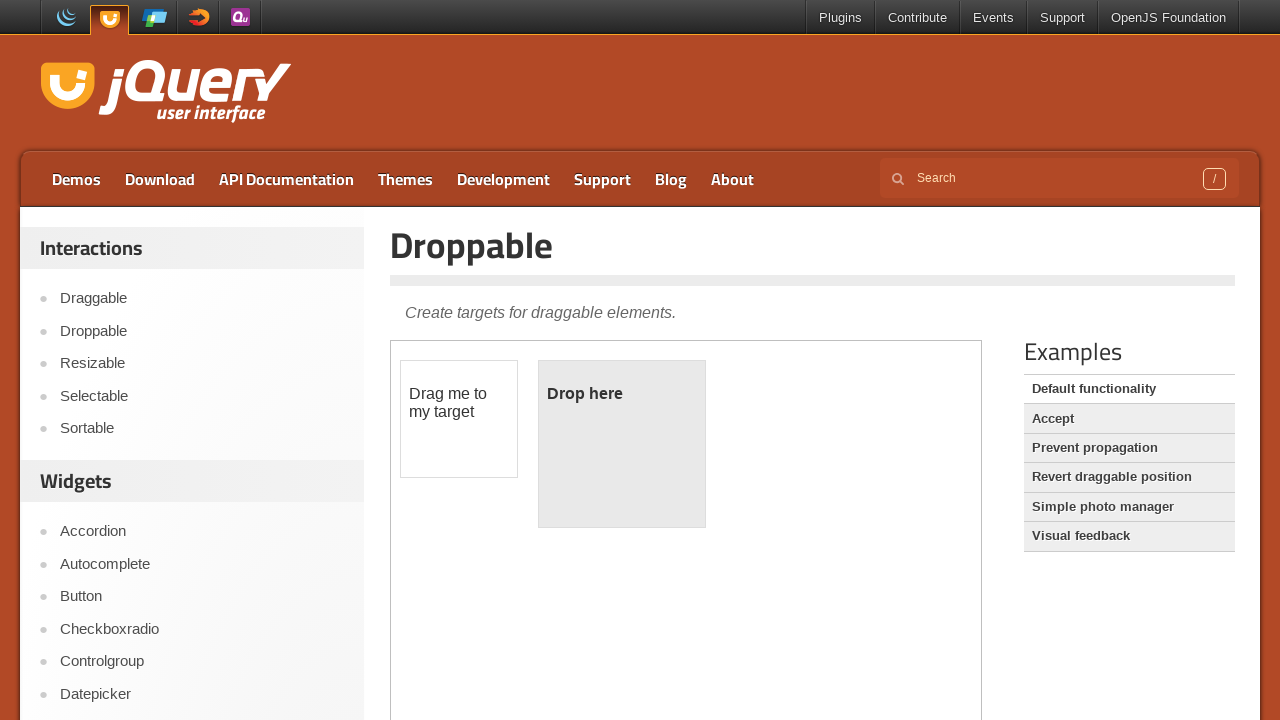

Dragged source element onto target element at (622, 444)
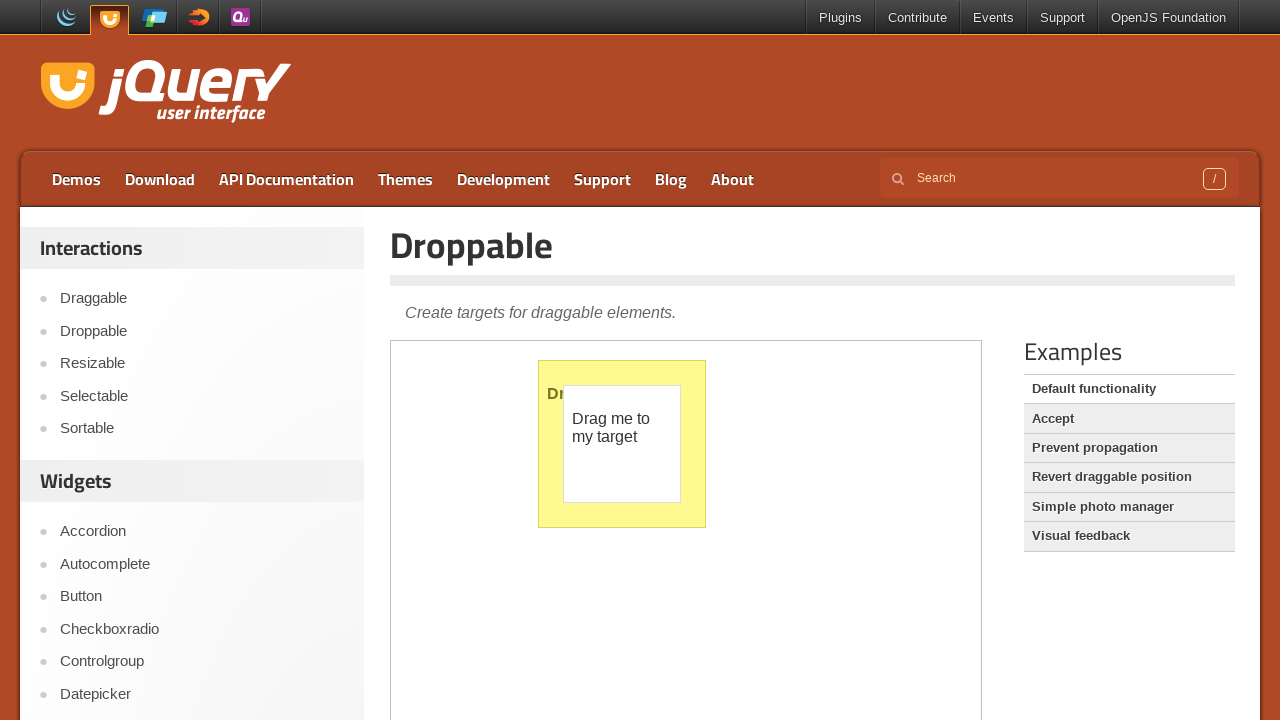

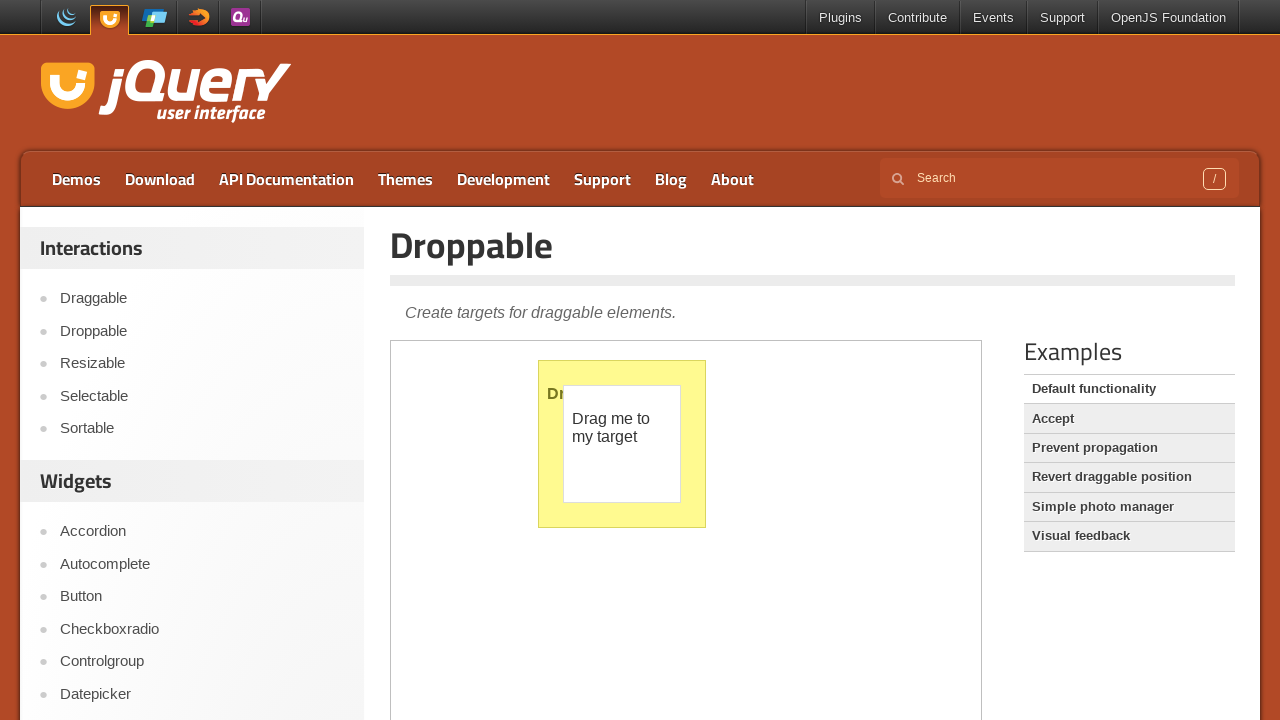